Tests a math form by reading a value from the page, calculating a logarithmic formula result, entering it into the input field, selecting a checkbox and radio button, then submitting the form.

Starting URL: https://suninjuly.github.io/math.html

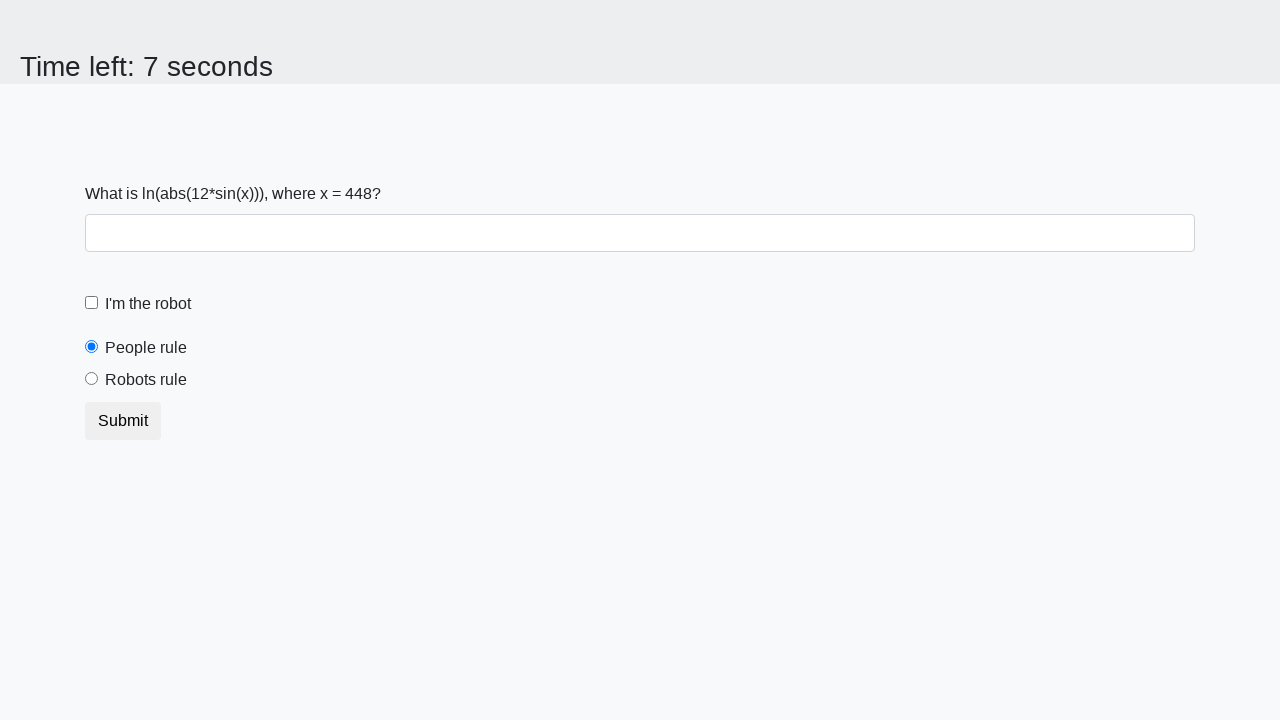

Located the x value element on the page
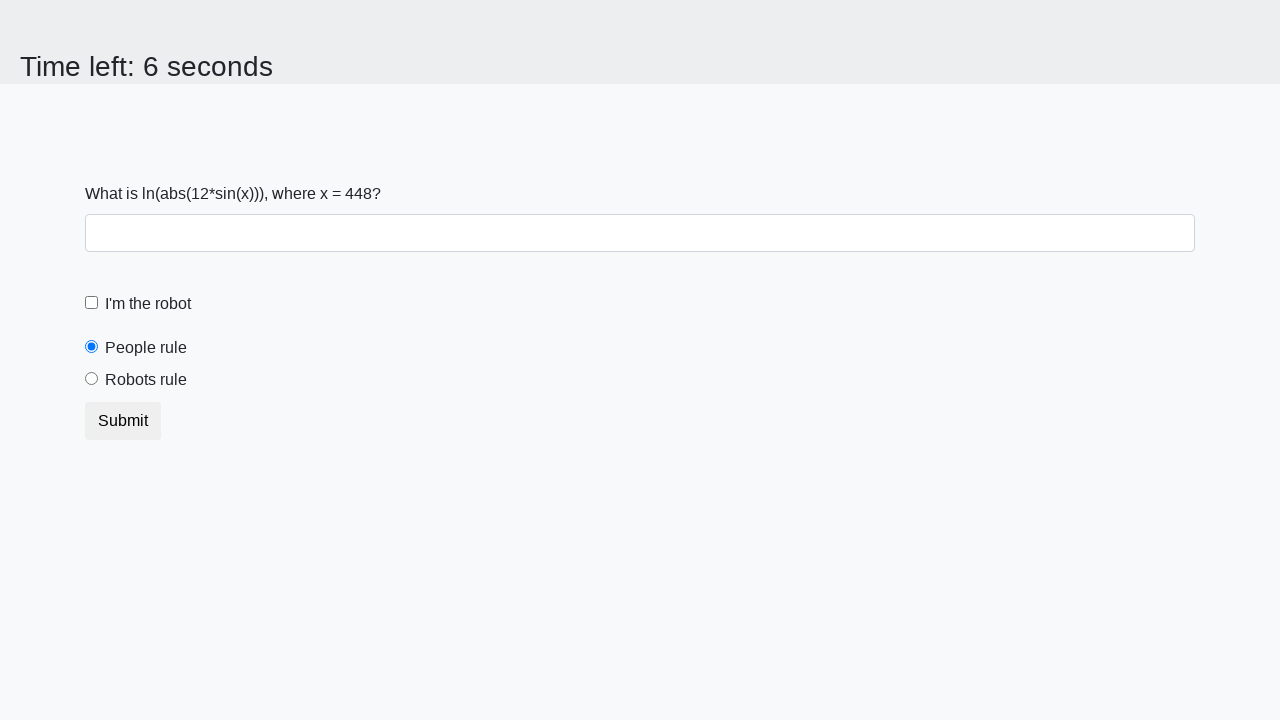

Read x value from page: 448
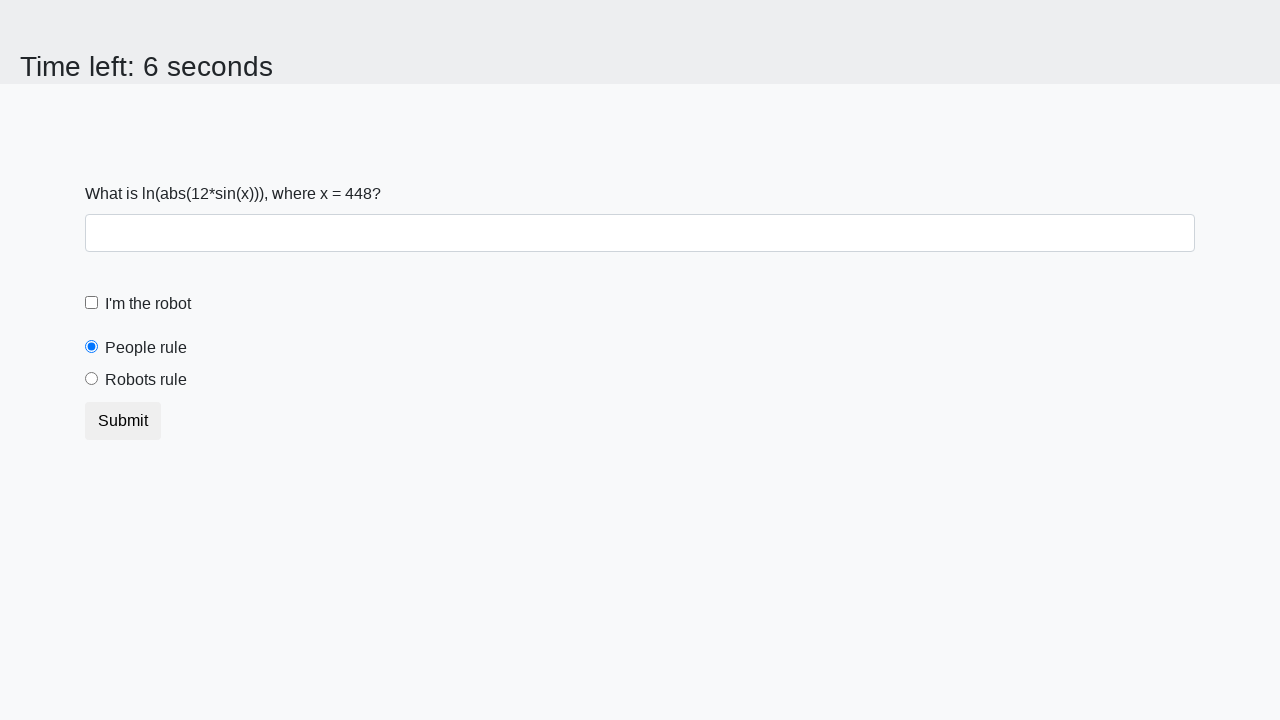

Calculated logarithmic formula result: y = ln(|12*sin(448)|) = 2.4317933551054374
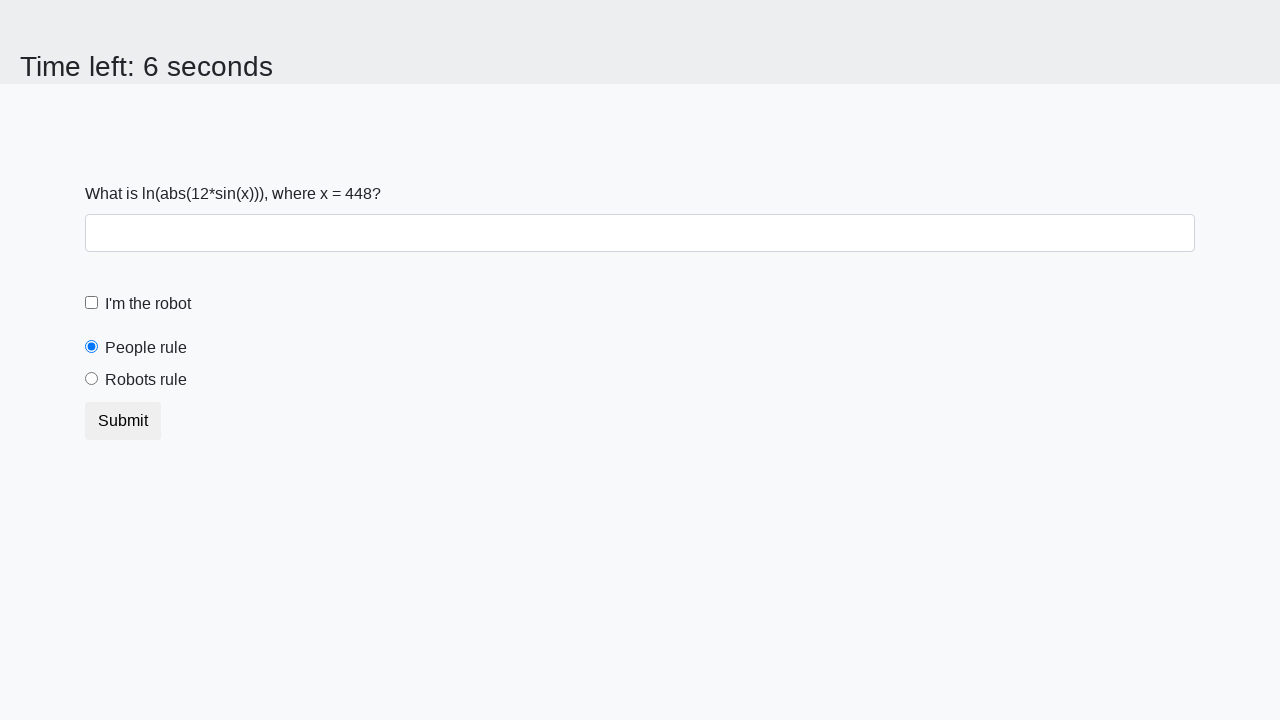

Filled the form input field with calculated value: 2.4317933551054374 on .form-control
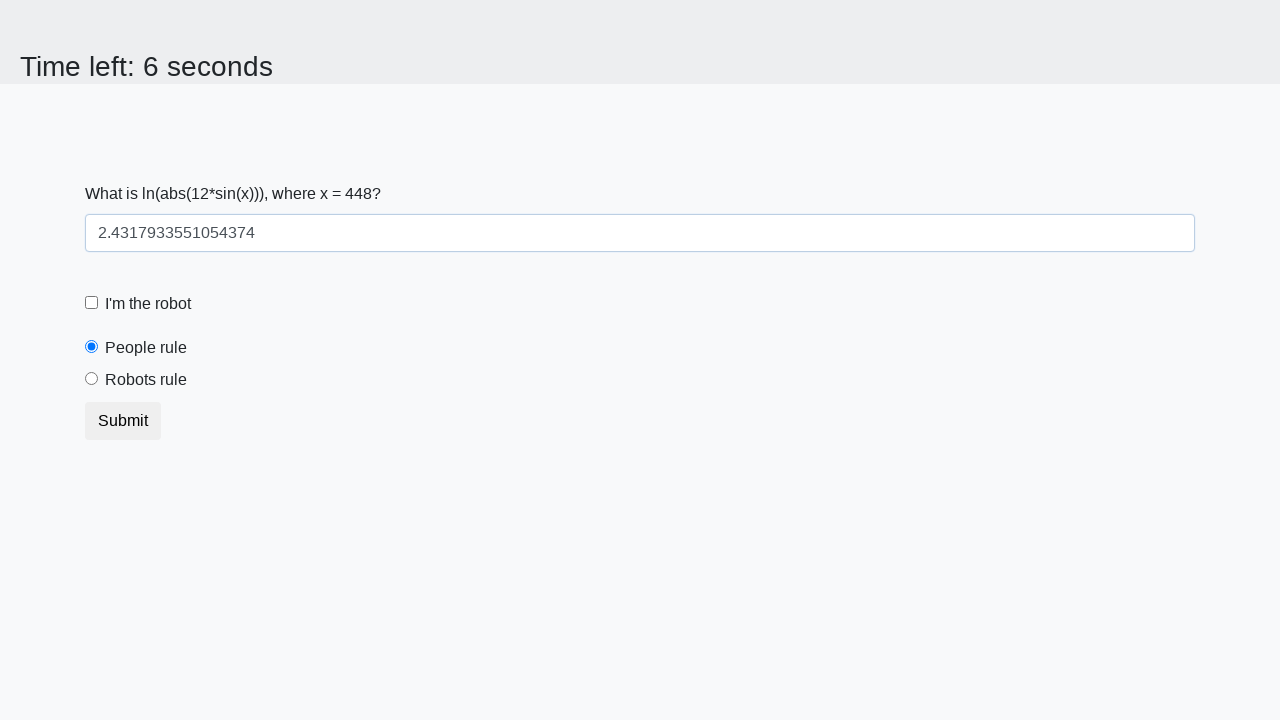

Selected the robot checkbox at (92, 303) on #robotCheckbox
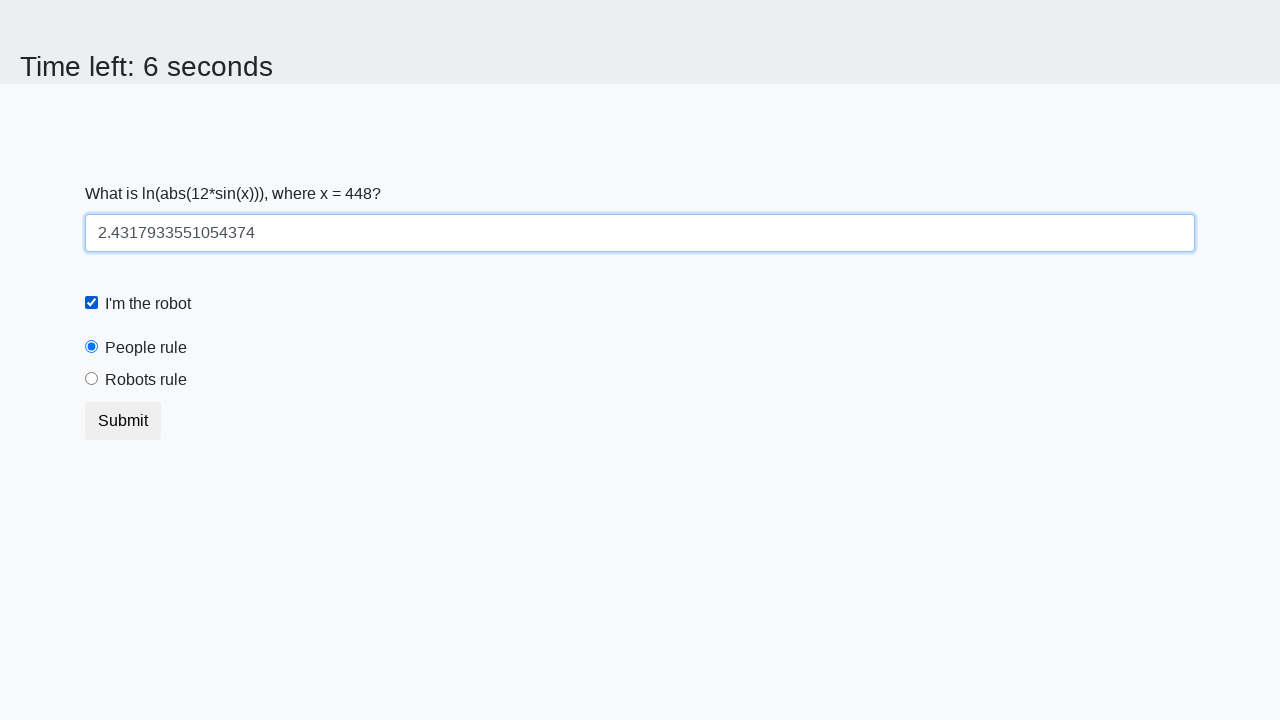

Selected the 'robots rule' radio button at (92, 379) on #robotsRule
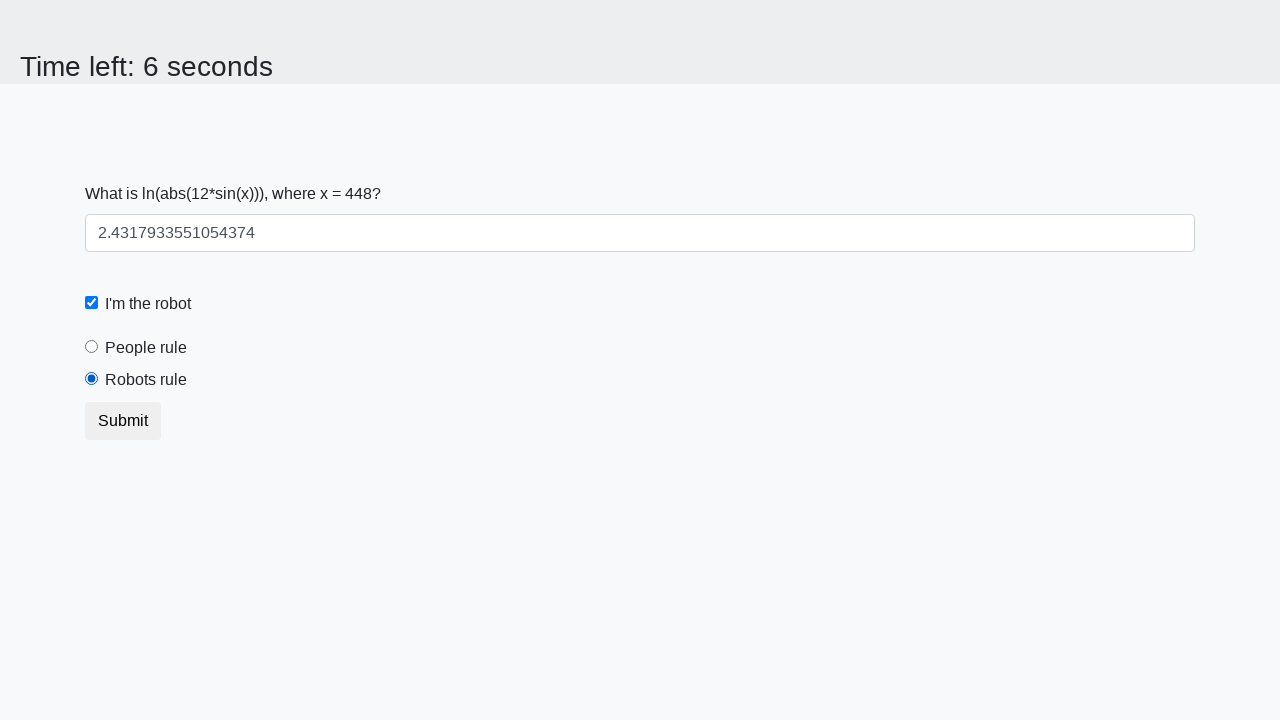

Clicked the submit button to submit the form at (123, 421) on .btn
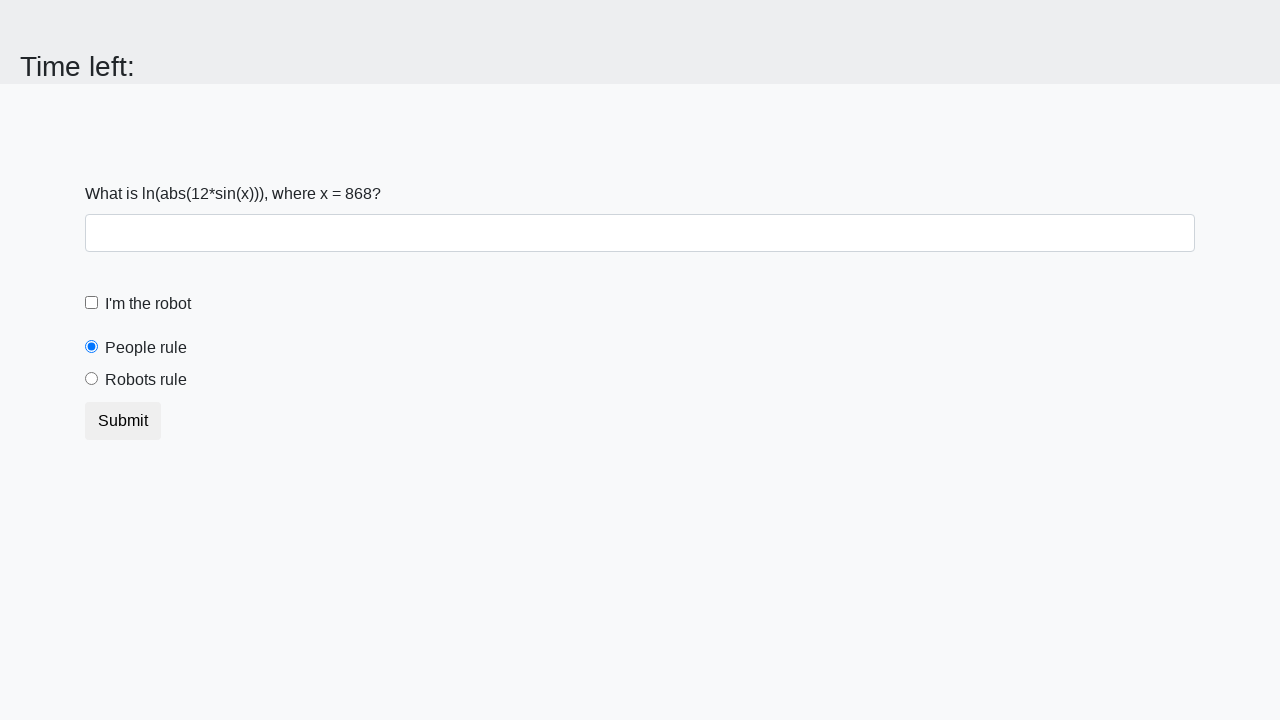

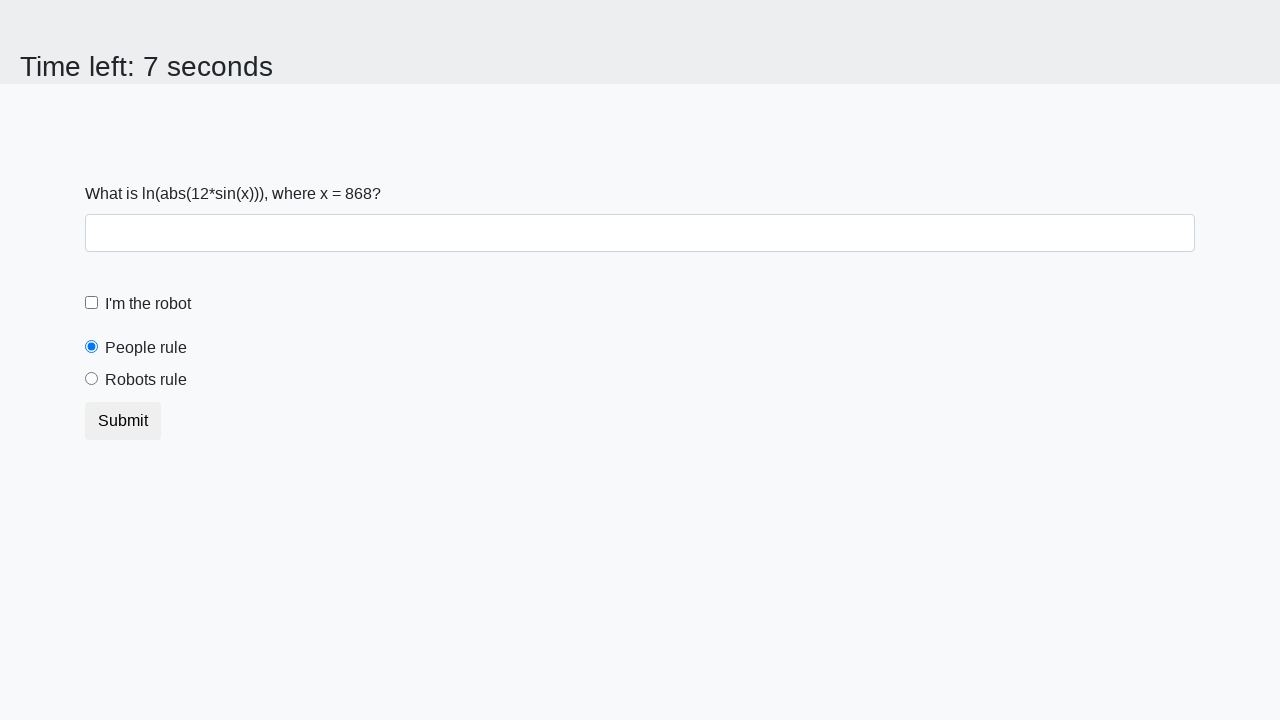